Tests file upload functionality by selecting a file input and submitting the upload form on a file upload playground page.

Starting URL: http://javabykiran.com/playground/file-upload

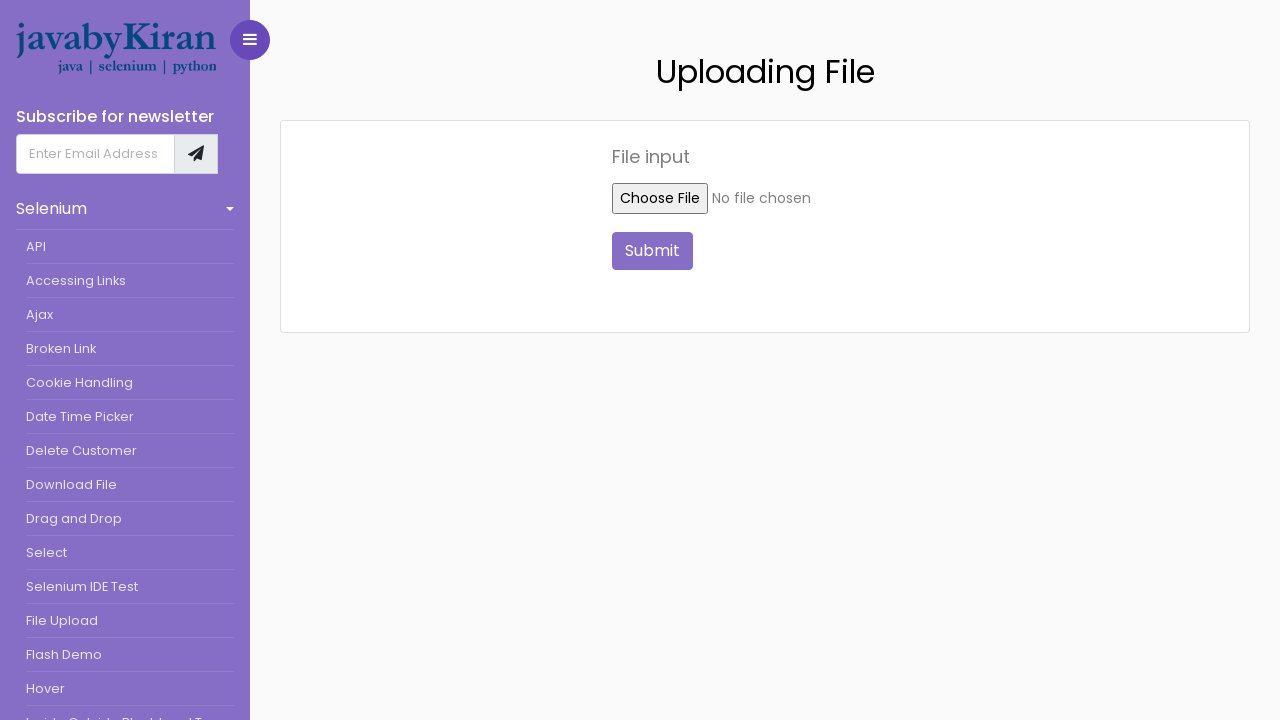

Created temporary test file for upload
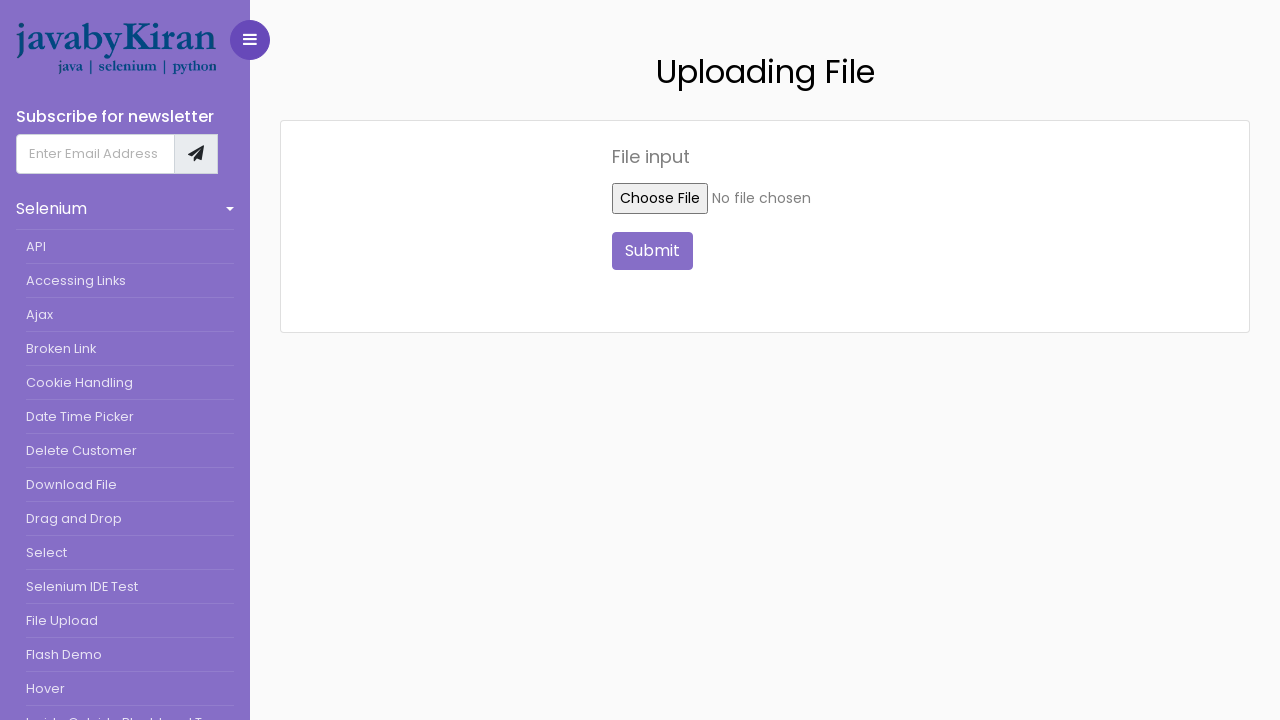

Selected test file in file input element
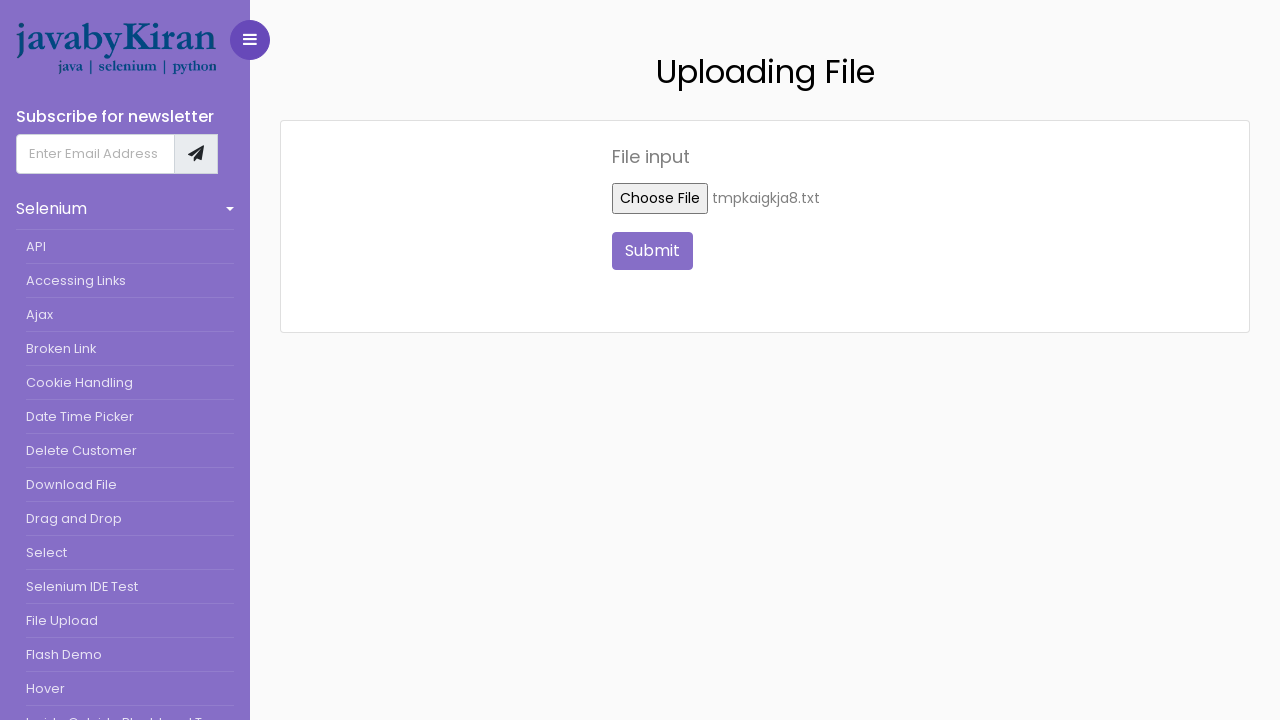

Clicked submit button to upload file at (652, 251) on #submitbutton
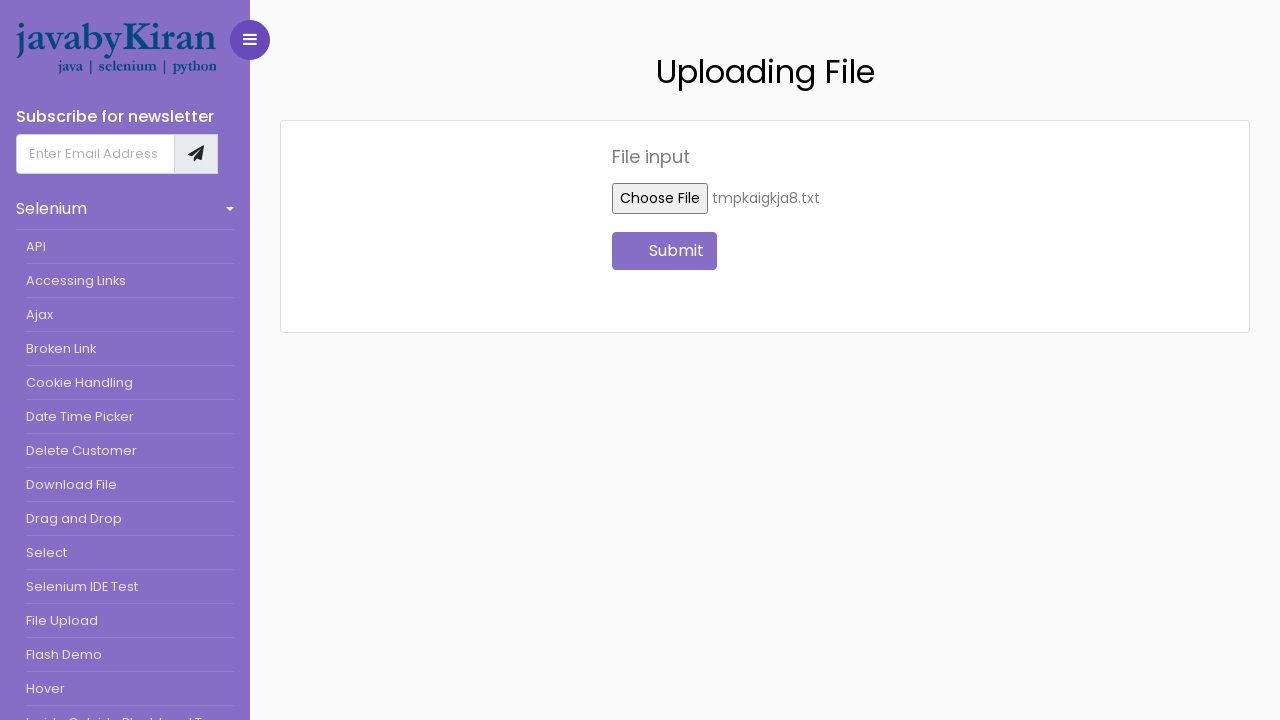

Cleaned up temporary test file
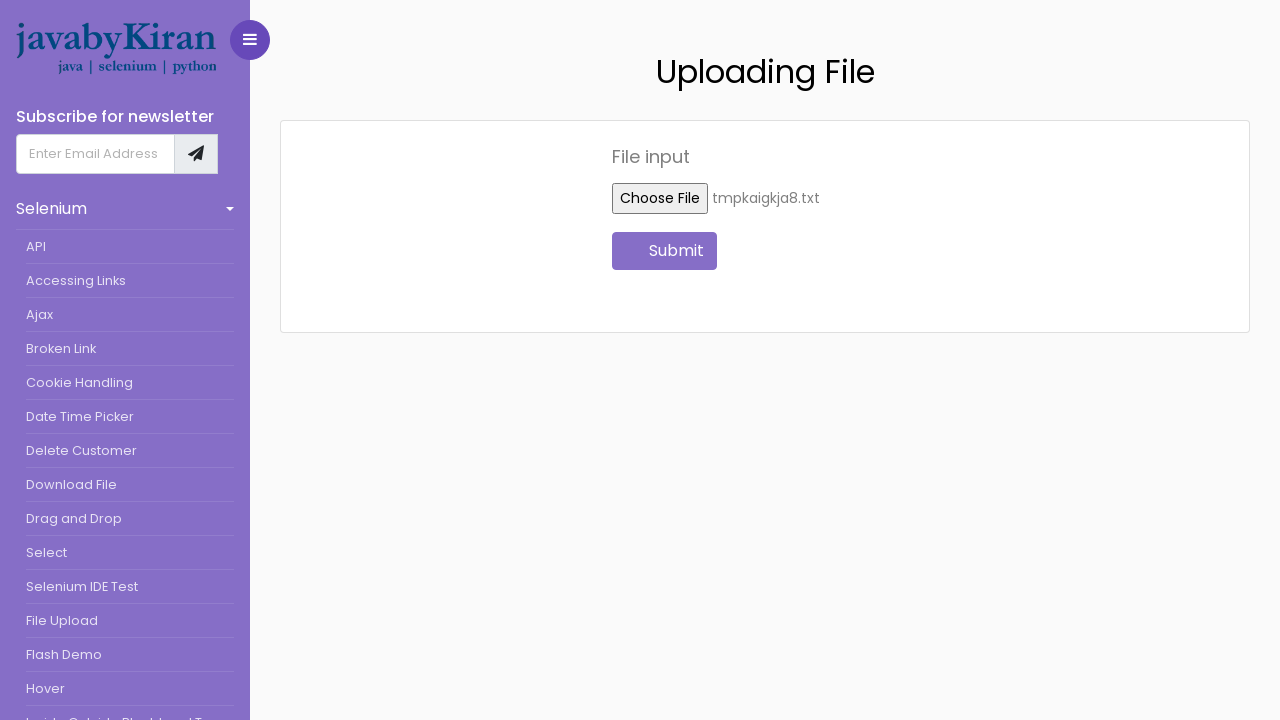

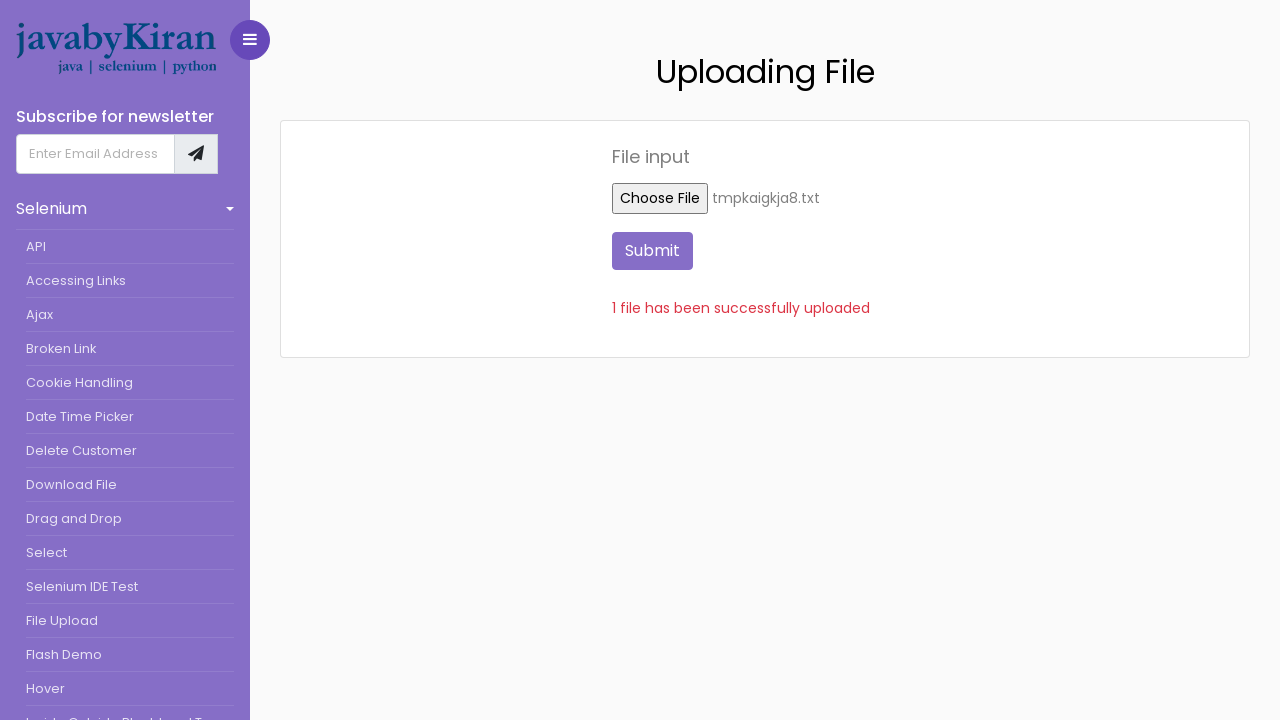